Tests window handling functionality by clicking a button that opens new windows, then iterating through and closing the child windows

Starting URL: https://www.hyrtutorials.com/p/window-handles-practice.html

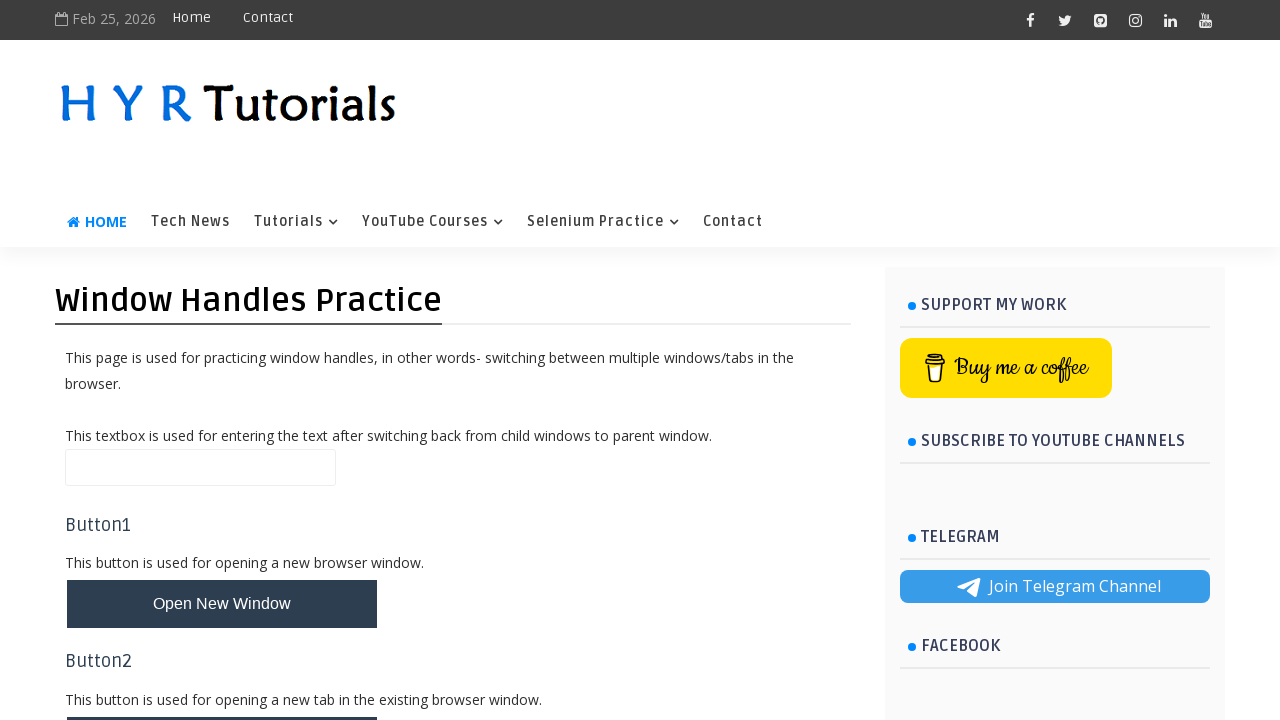

Clicked button to open new windows at (222, 361) on #newWindowsBtn
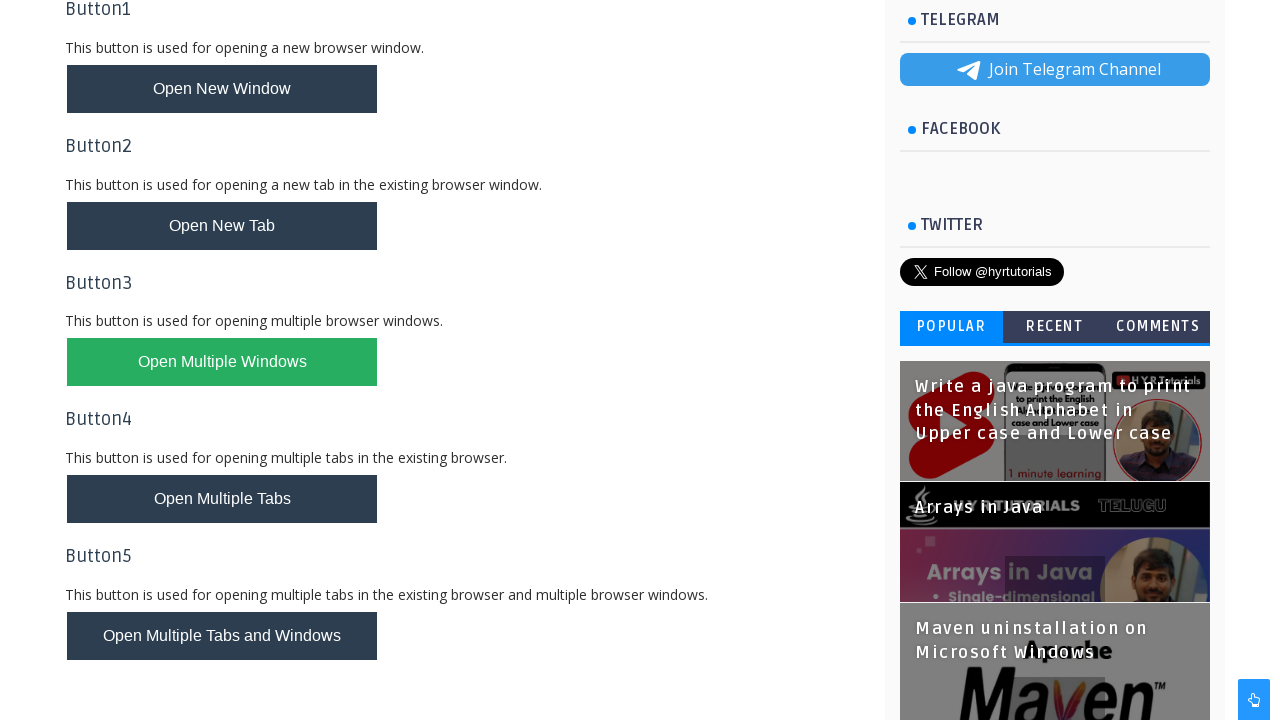

Waited for new windows to open
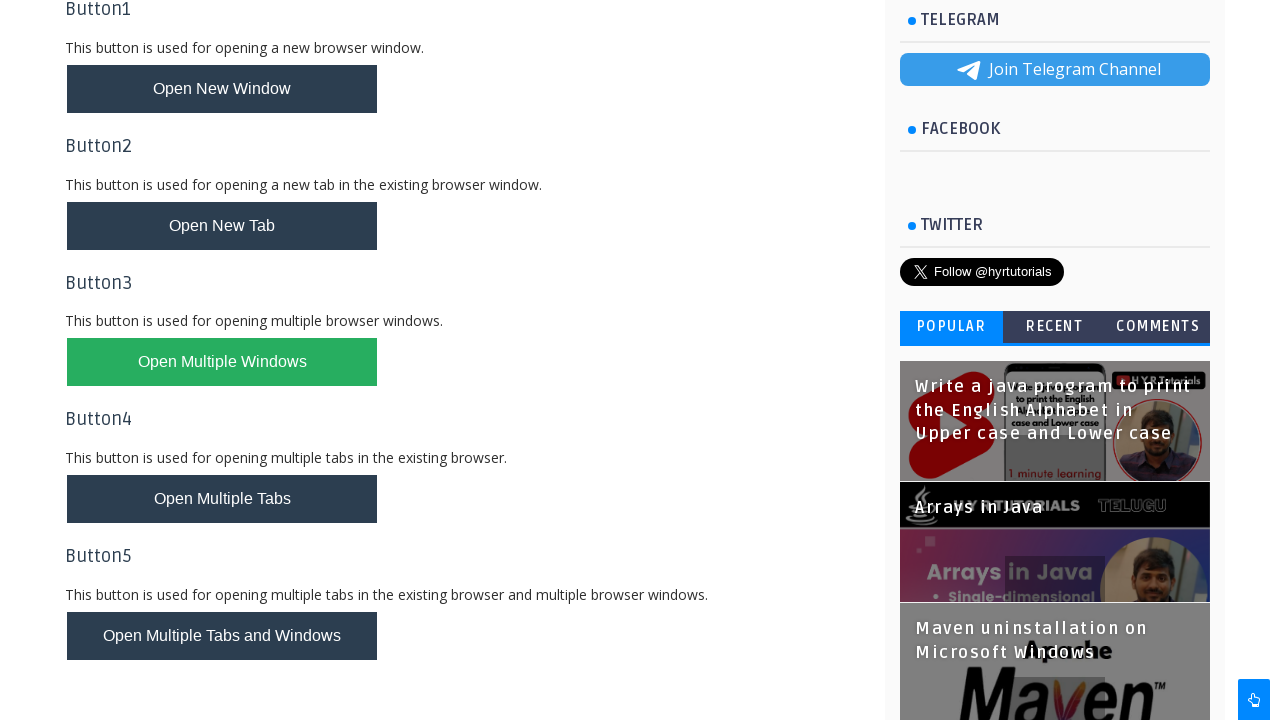

Retrieved all pages from context
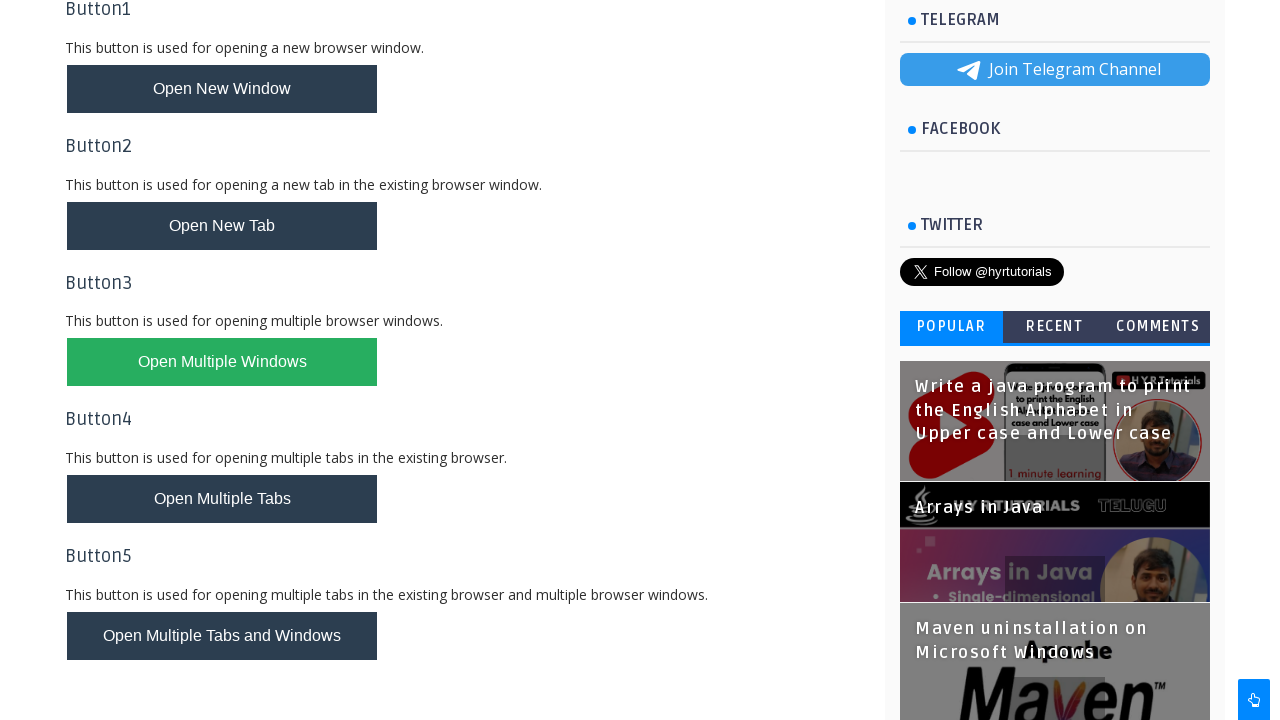

Identified initial page
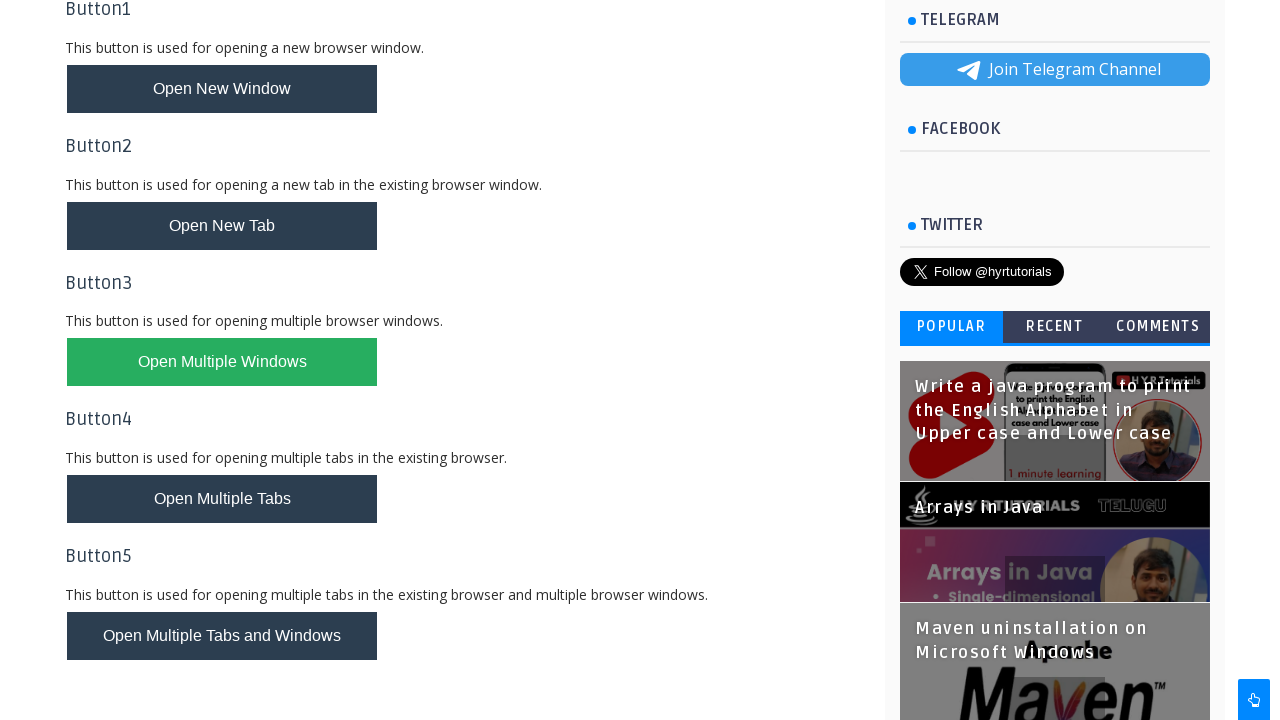

Switched to child window
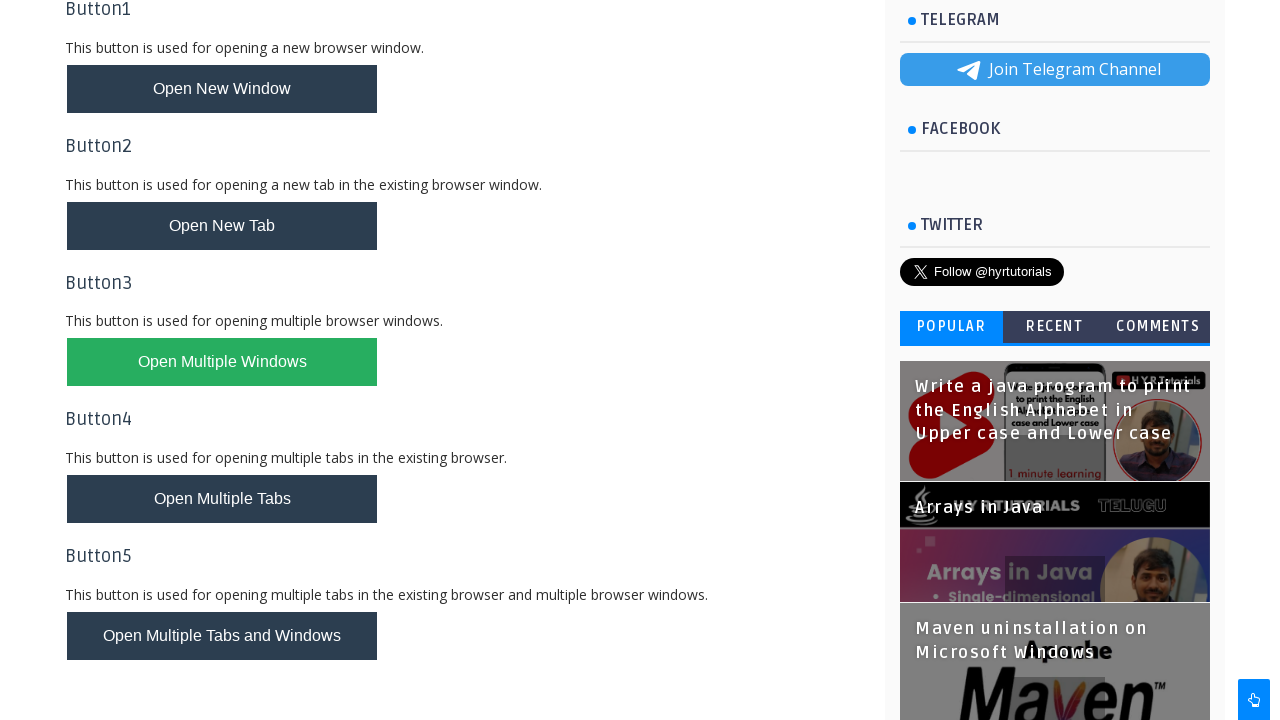

Closed child window
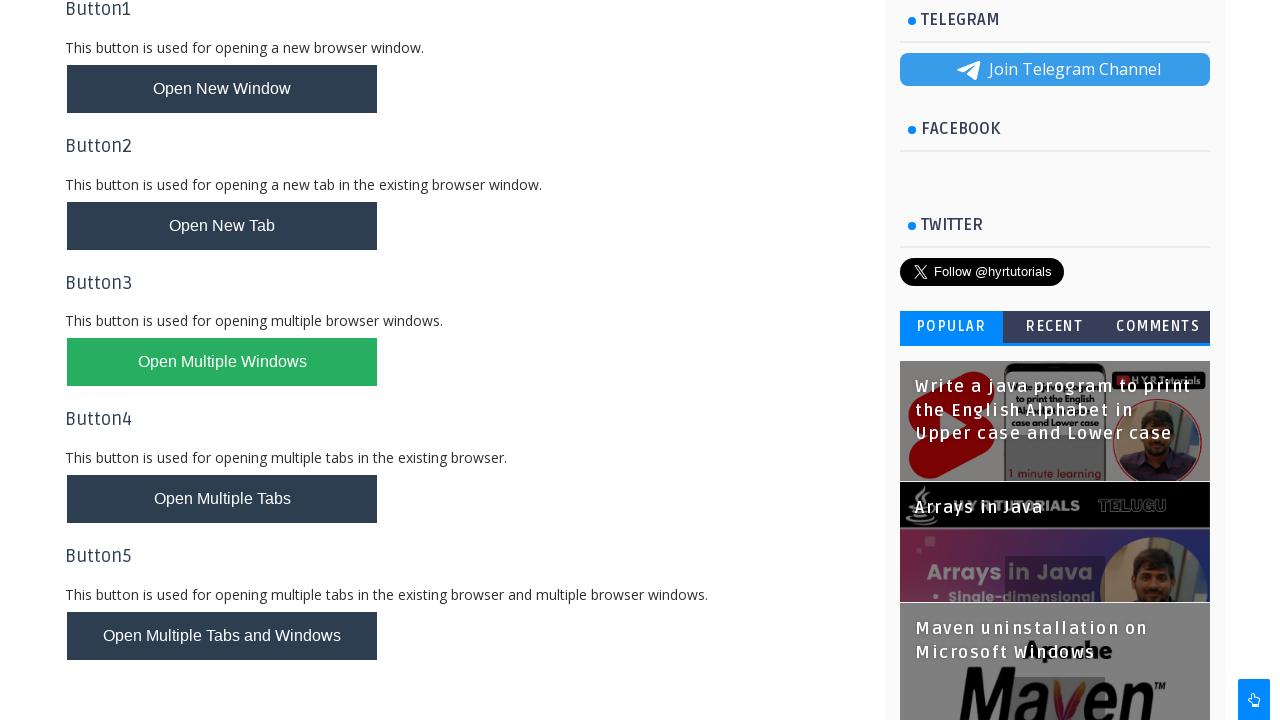

Switched to child window
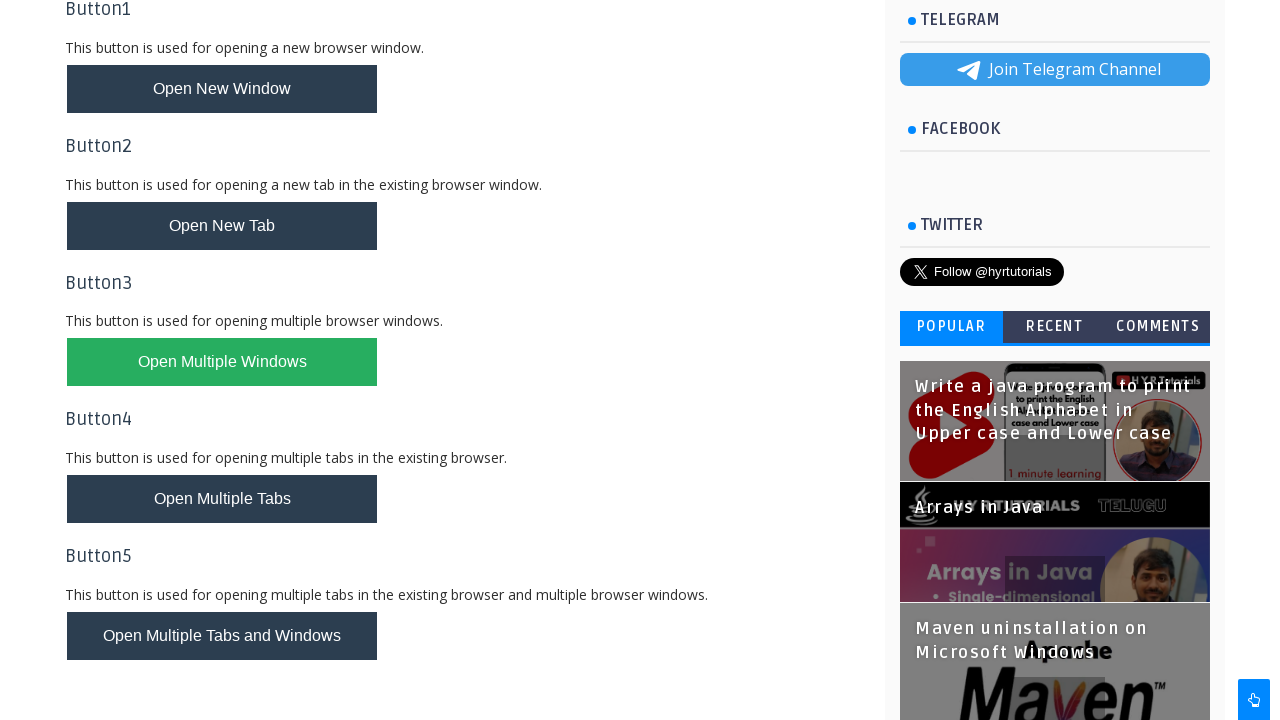

Closed child window
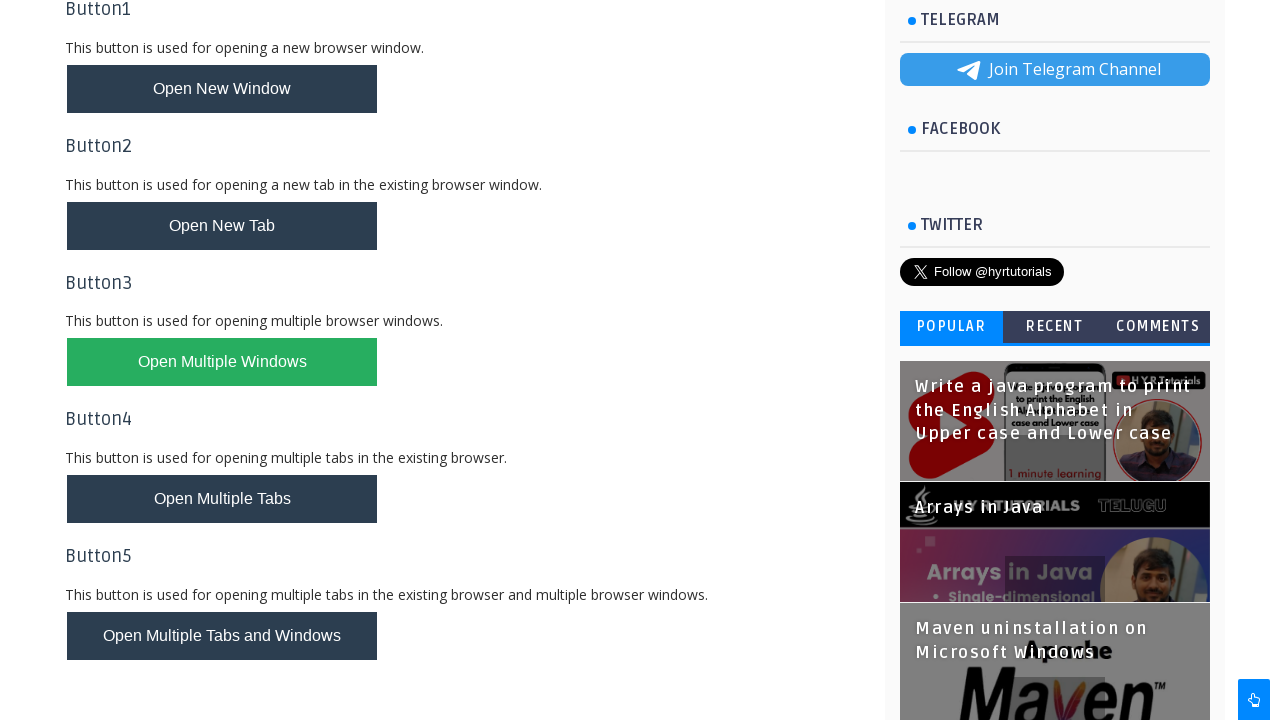

Switched back to original page
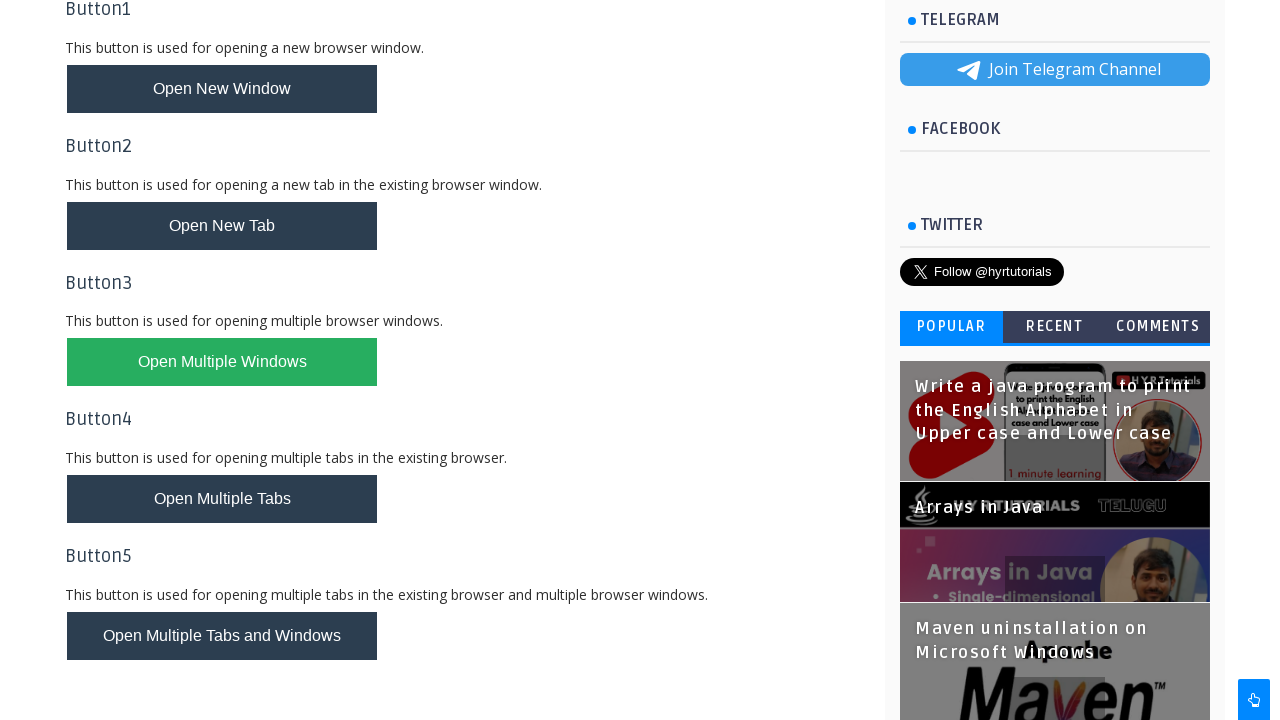

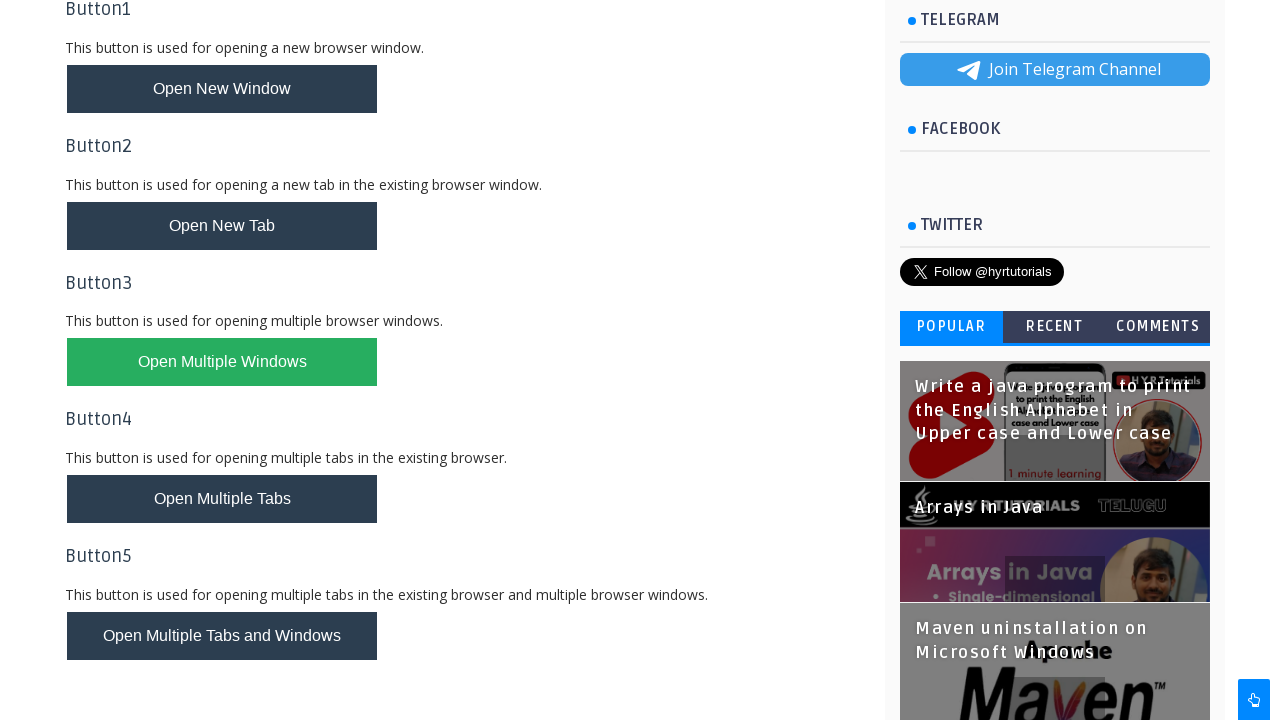